Verifies that the Colorado Quiz page loads correctly by checking that the URL matches the expected address.

Starting URL: https://coloradoquiz.web.app

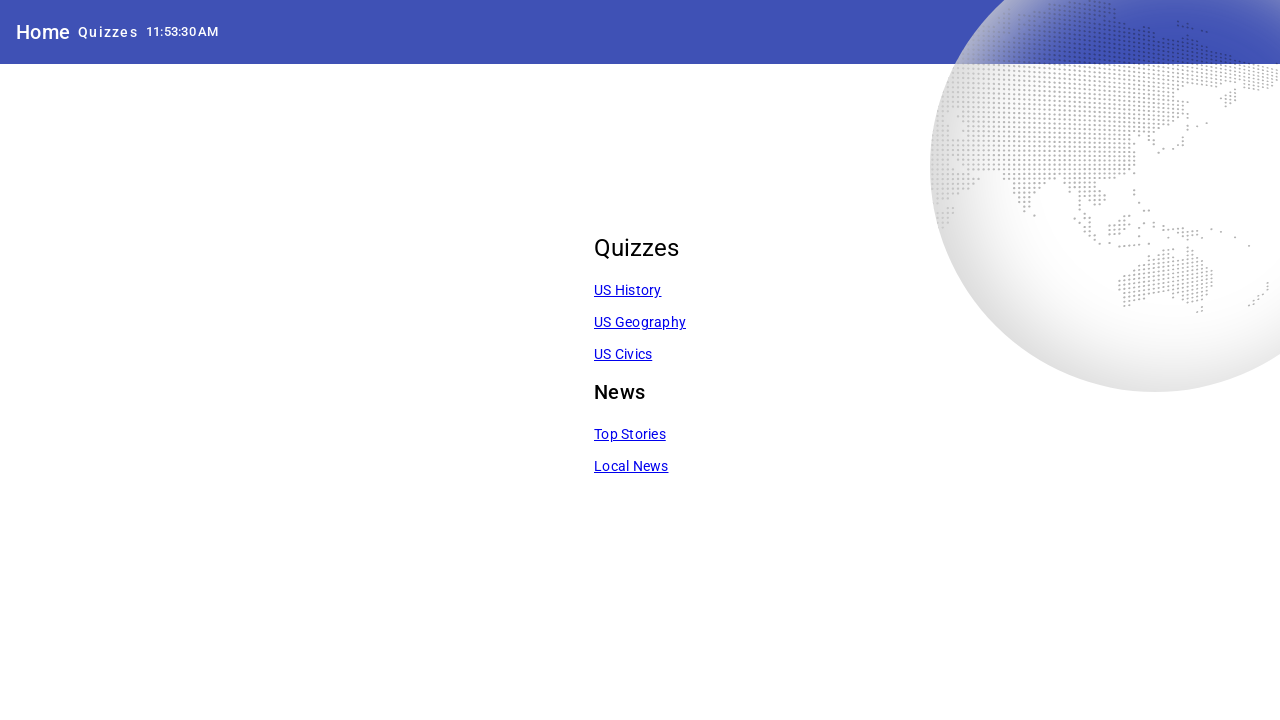

Retrieved current page URL
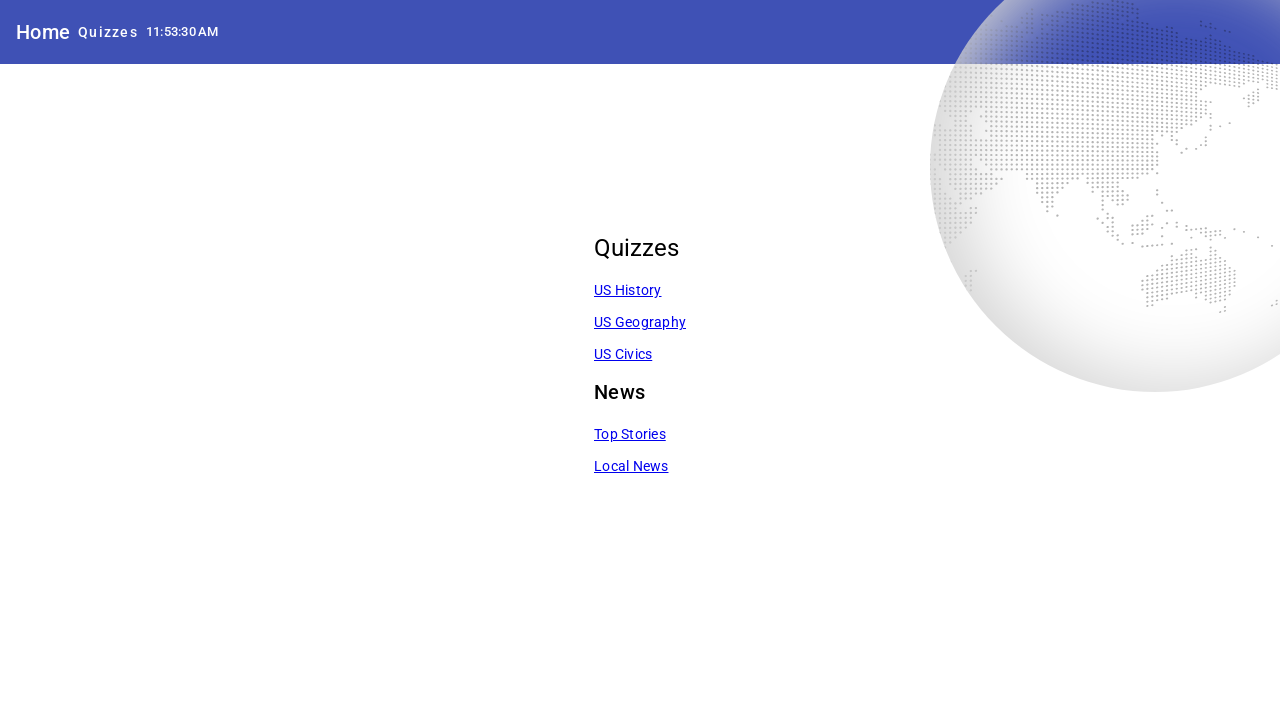

Verified page URL matches expected Colorado Quiz address
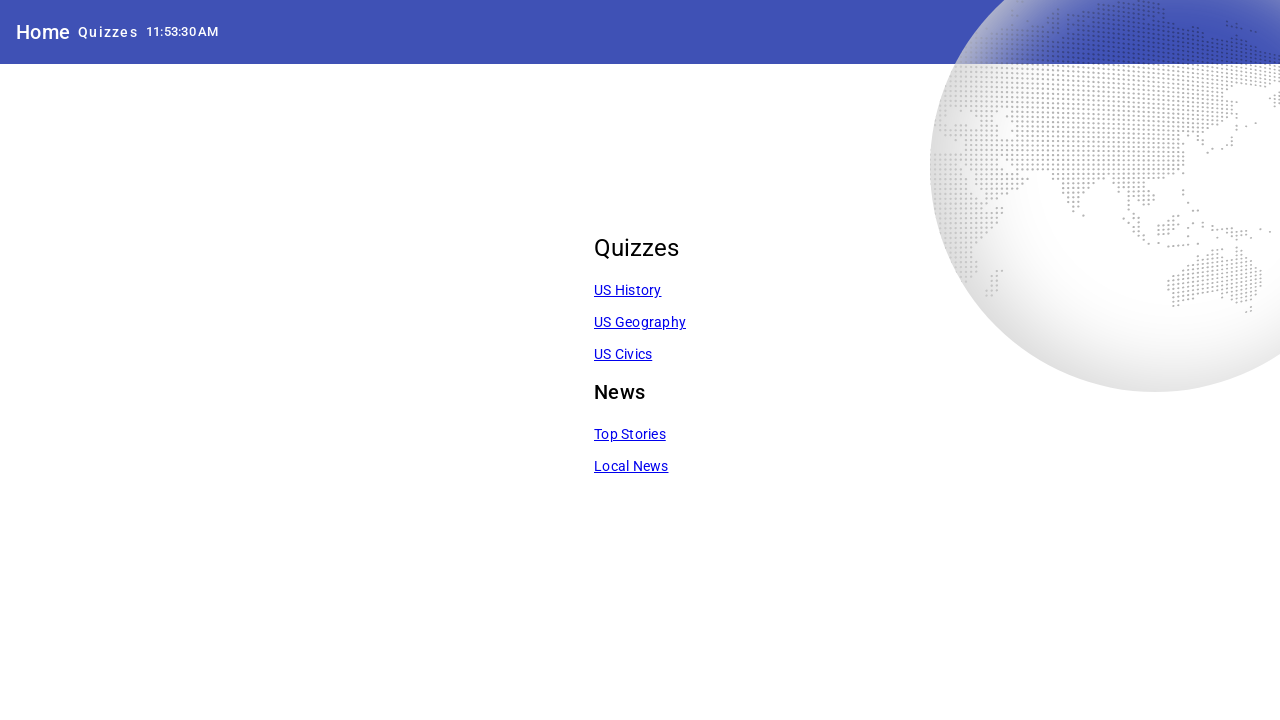

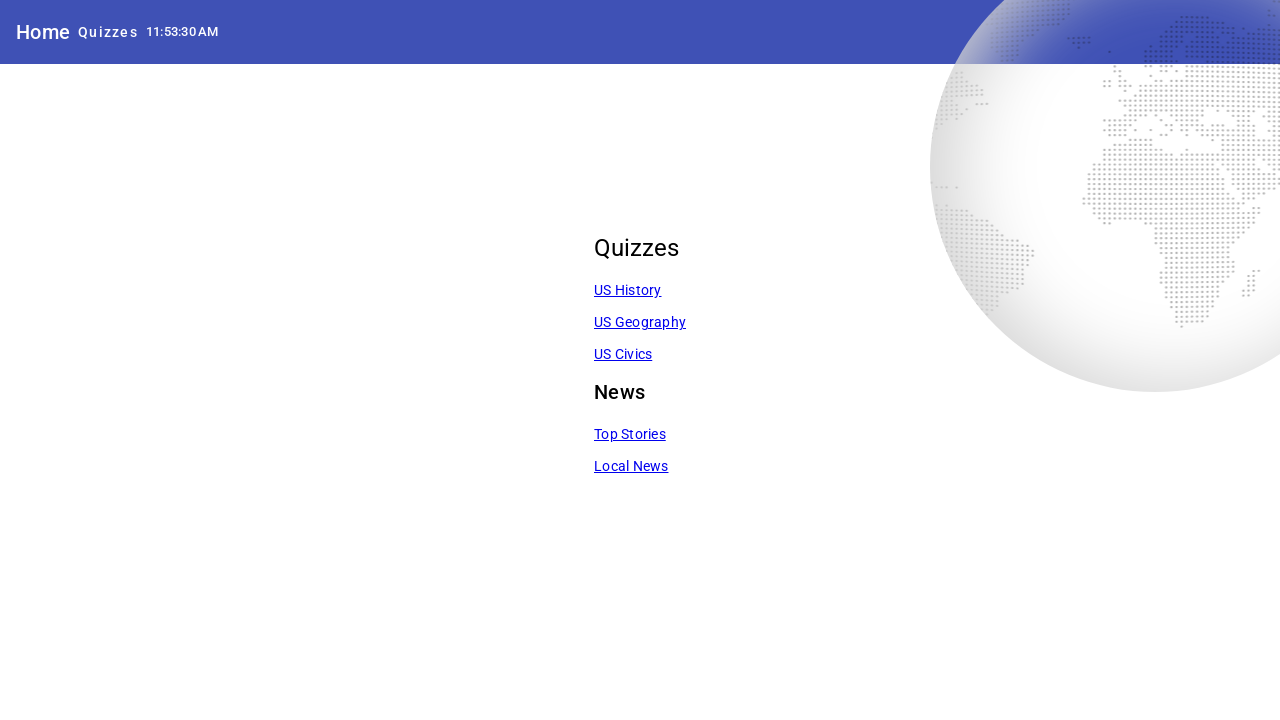